Tests overall performance by navigating through main pages (matches, teams, community) and verifying they load within acceptable time limits.

Starting URL: https://the-match-five.vercel.app

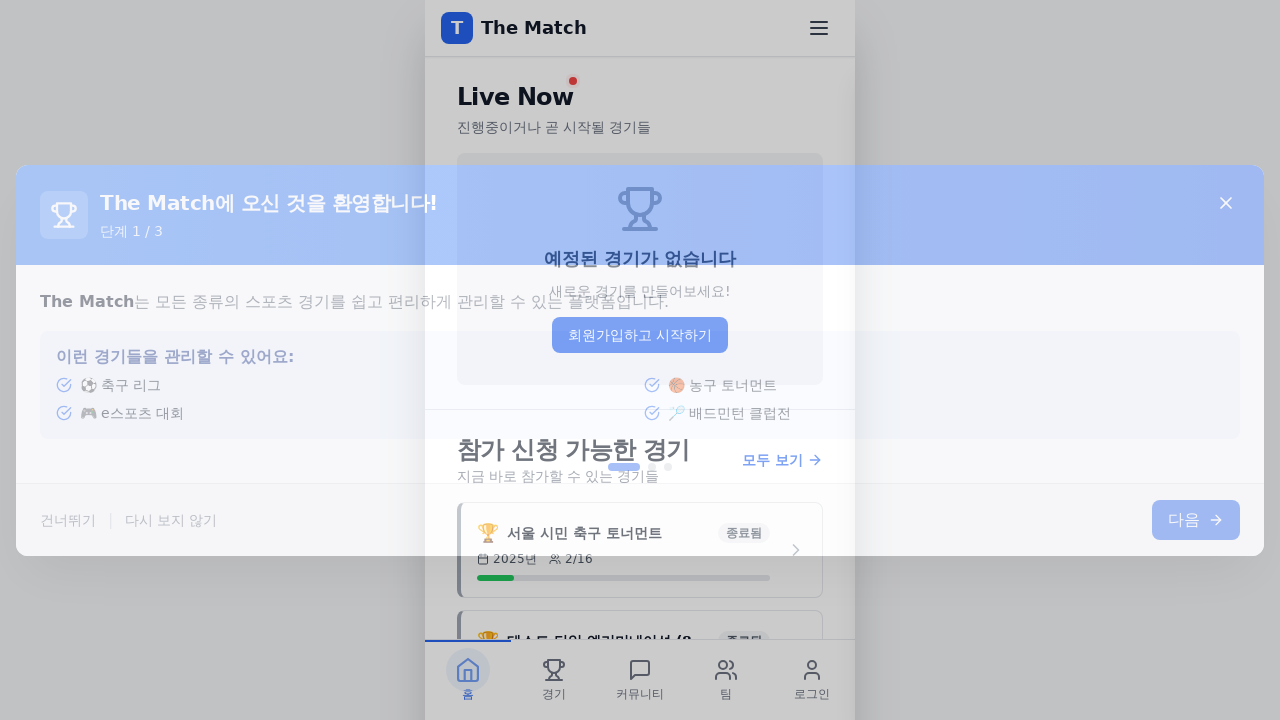

Navigated to matches page
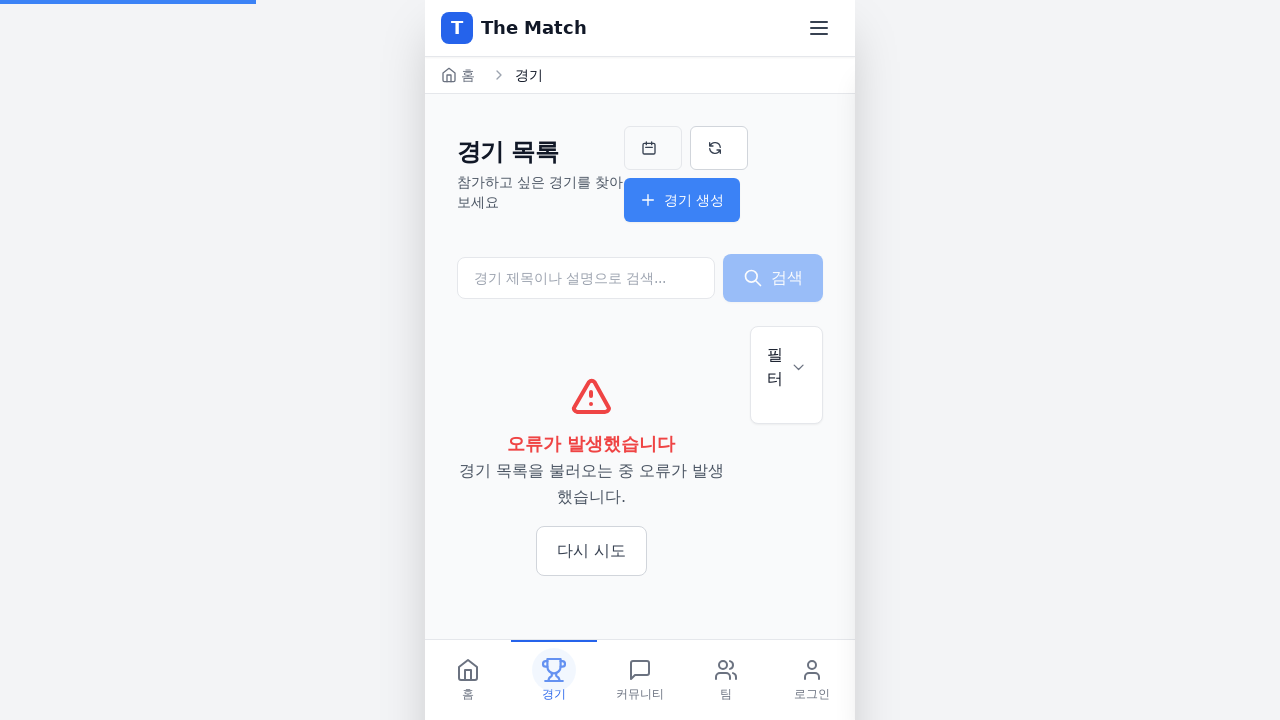

Waited 2 seconds for matches page to fully load
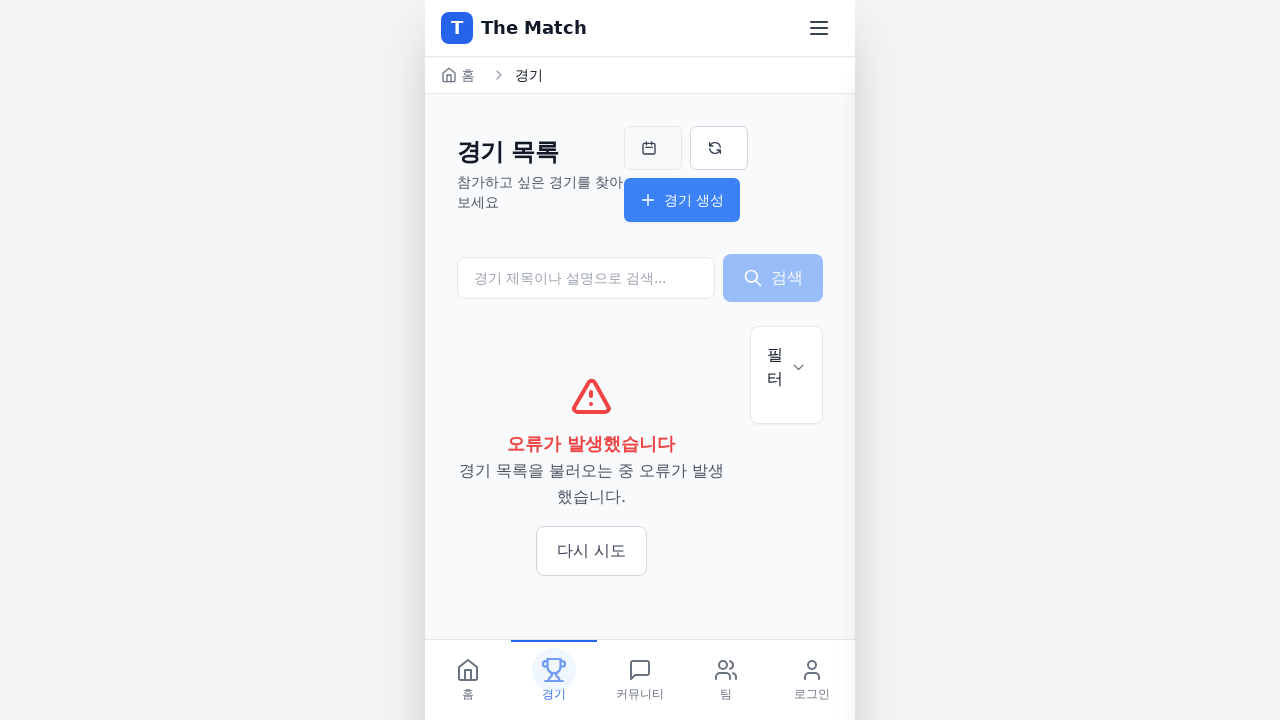

Navigated to teams page
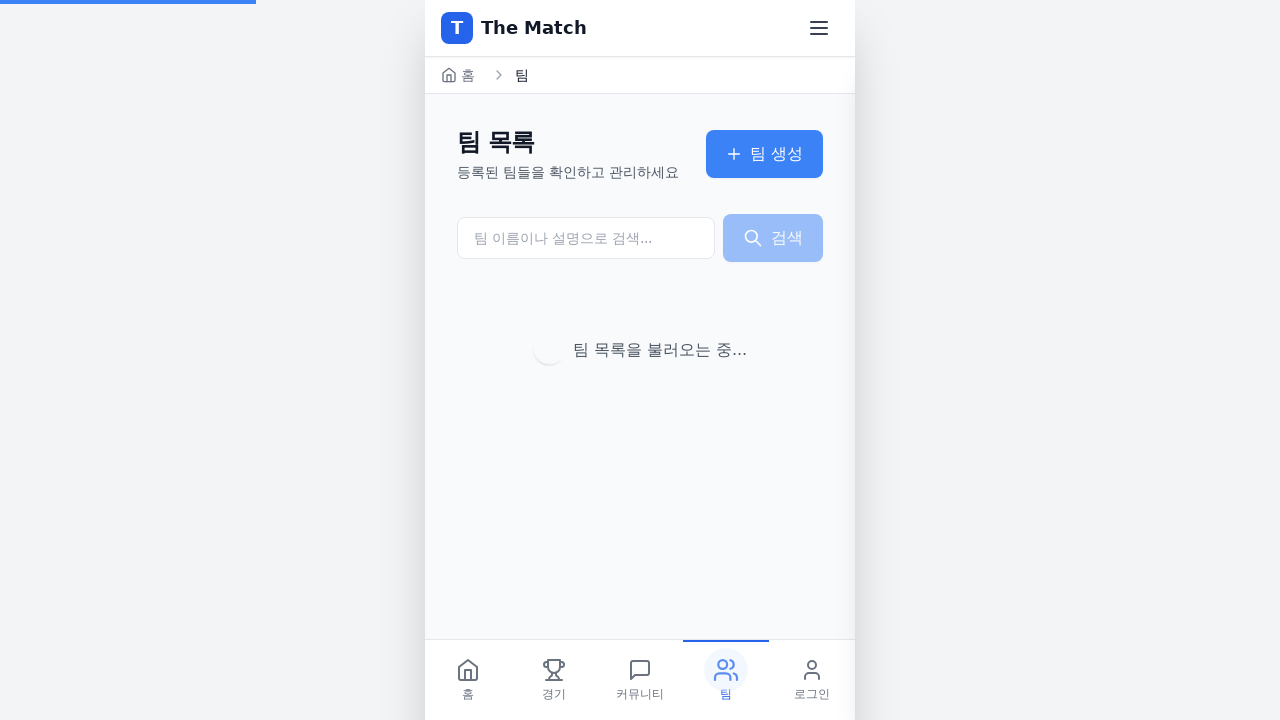

Waited 2 seconds for teams page to fully load
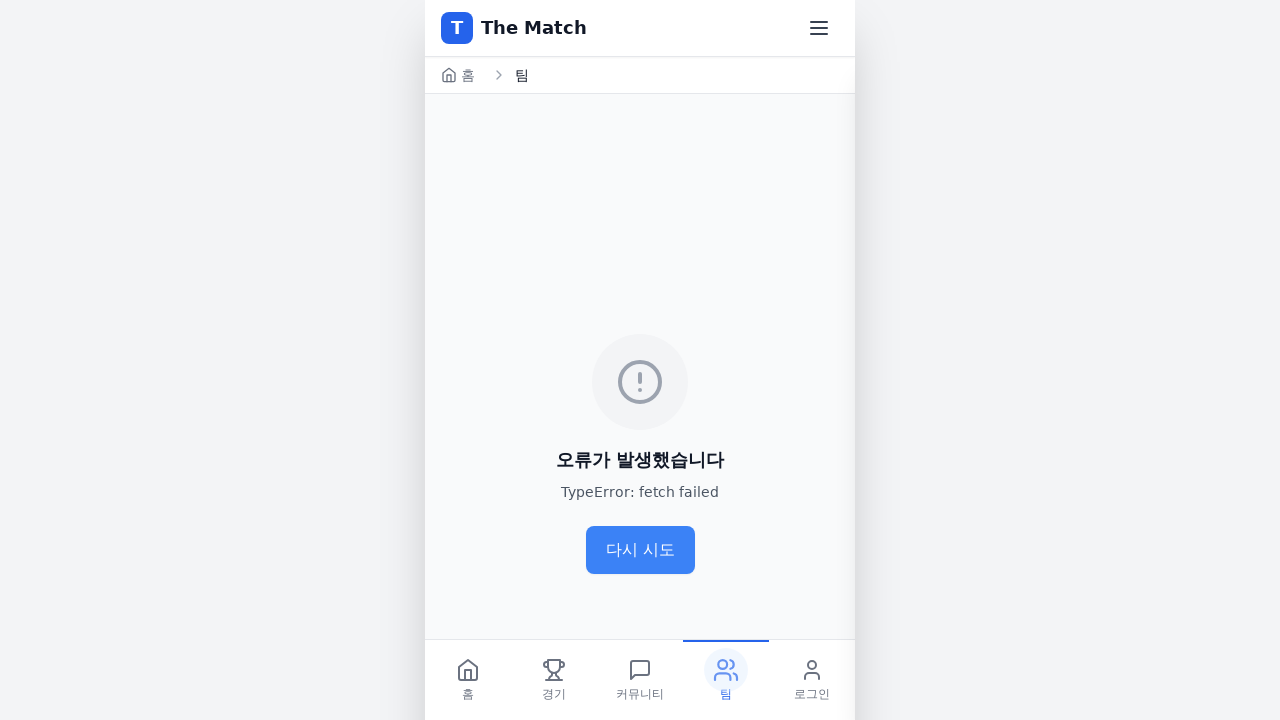

Navigated to community page
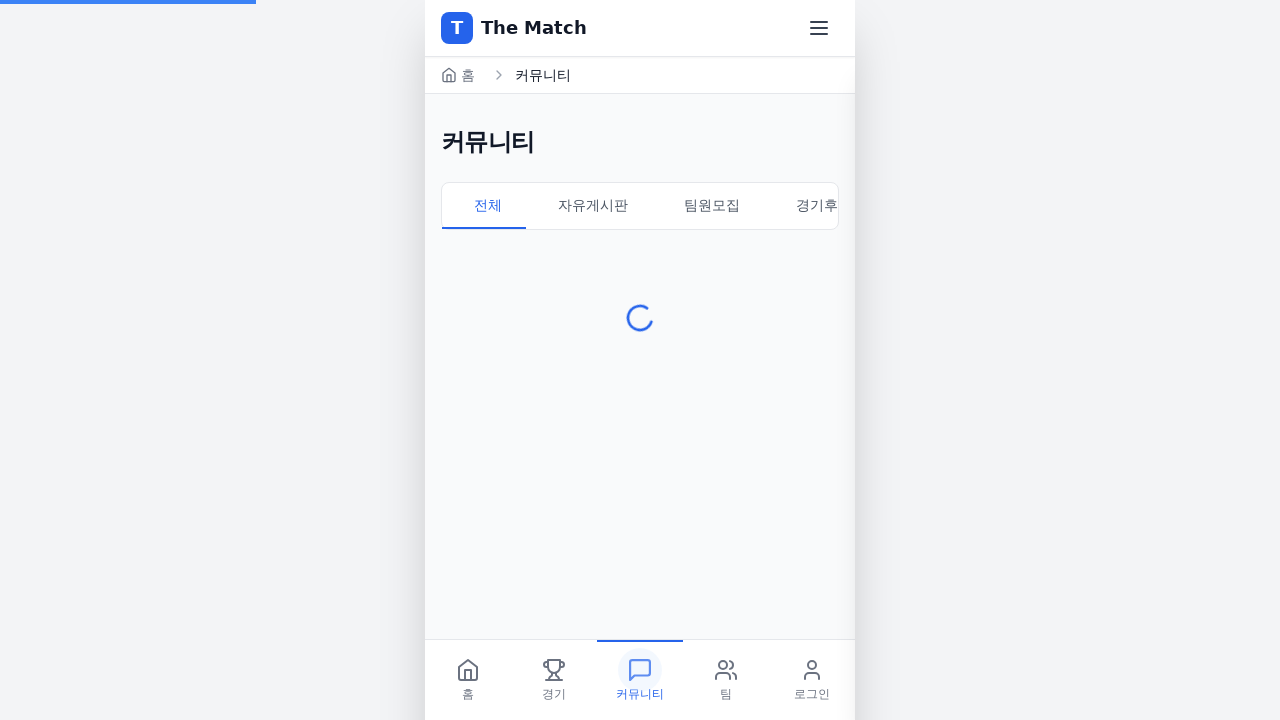

Waited 2 seconds for community page to fully load
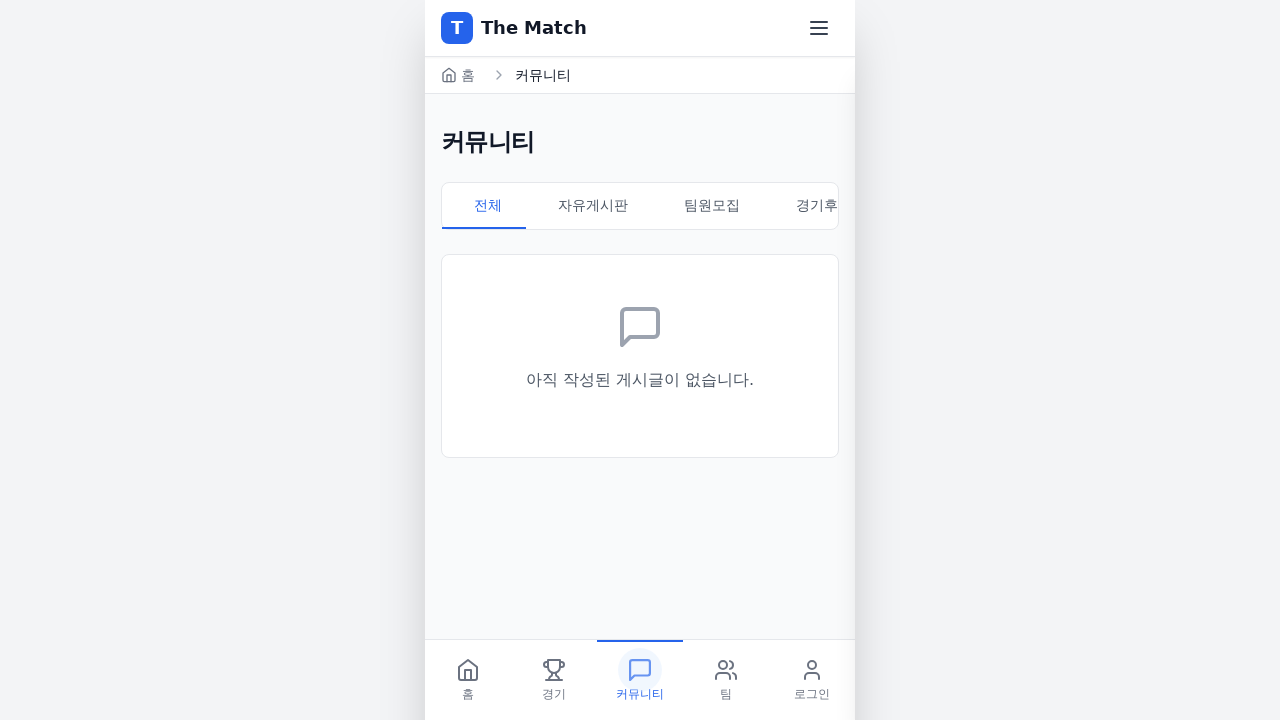

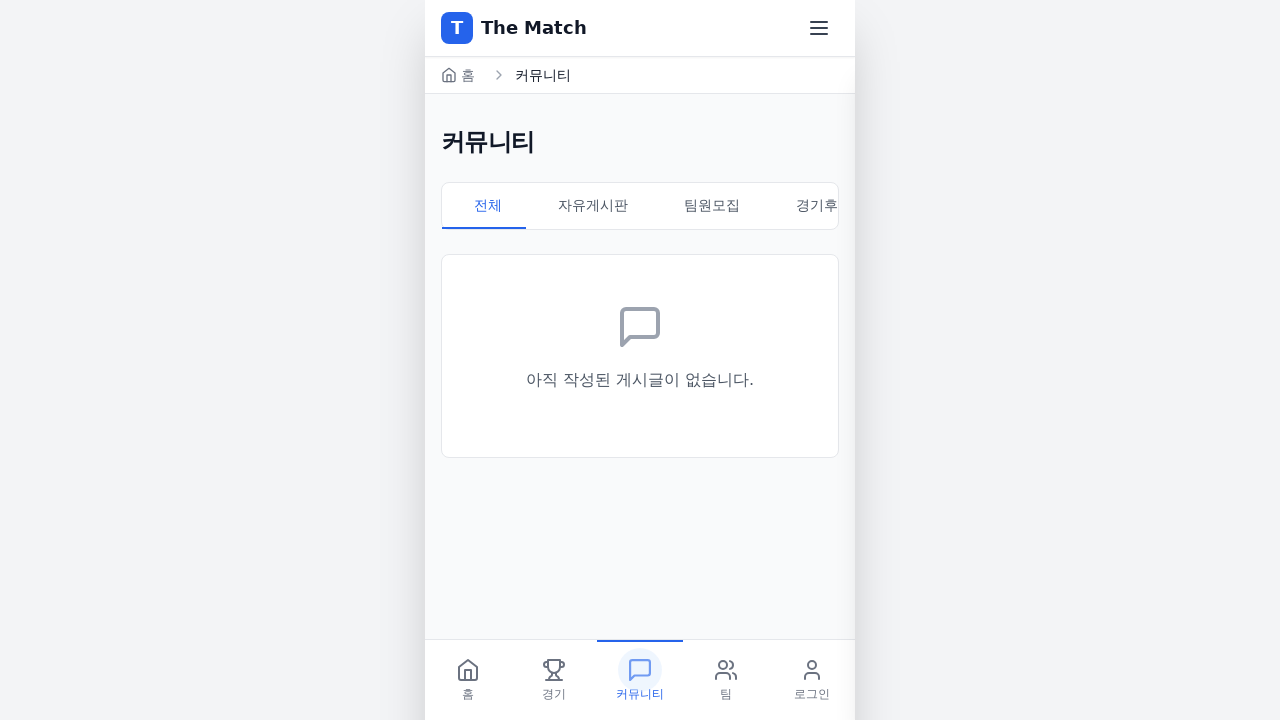